Tests basic navigation on python.org by clicking the documentation link, navigating back, and then navigating forward

Starting URL: https://www.python.org

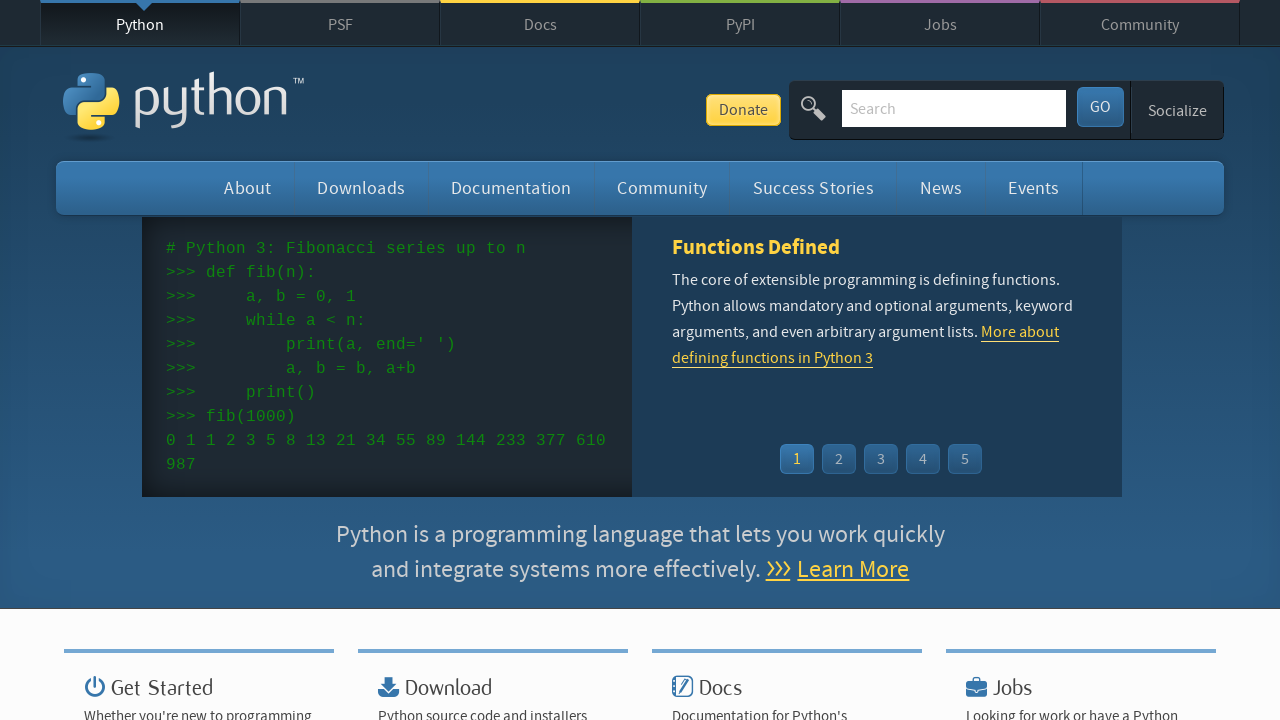

Clicked documentation link at (511, 188) on #documentation
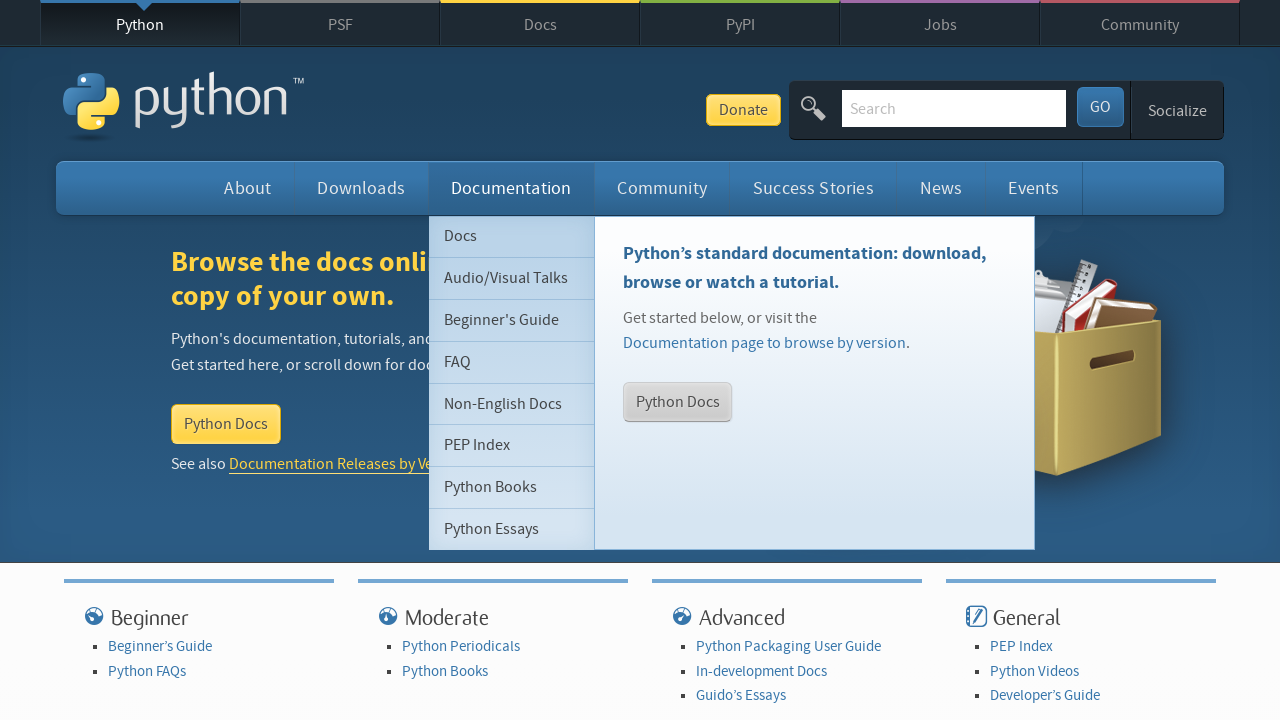

Documentation page loaded
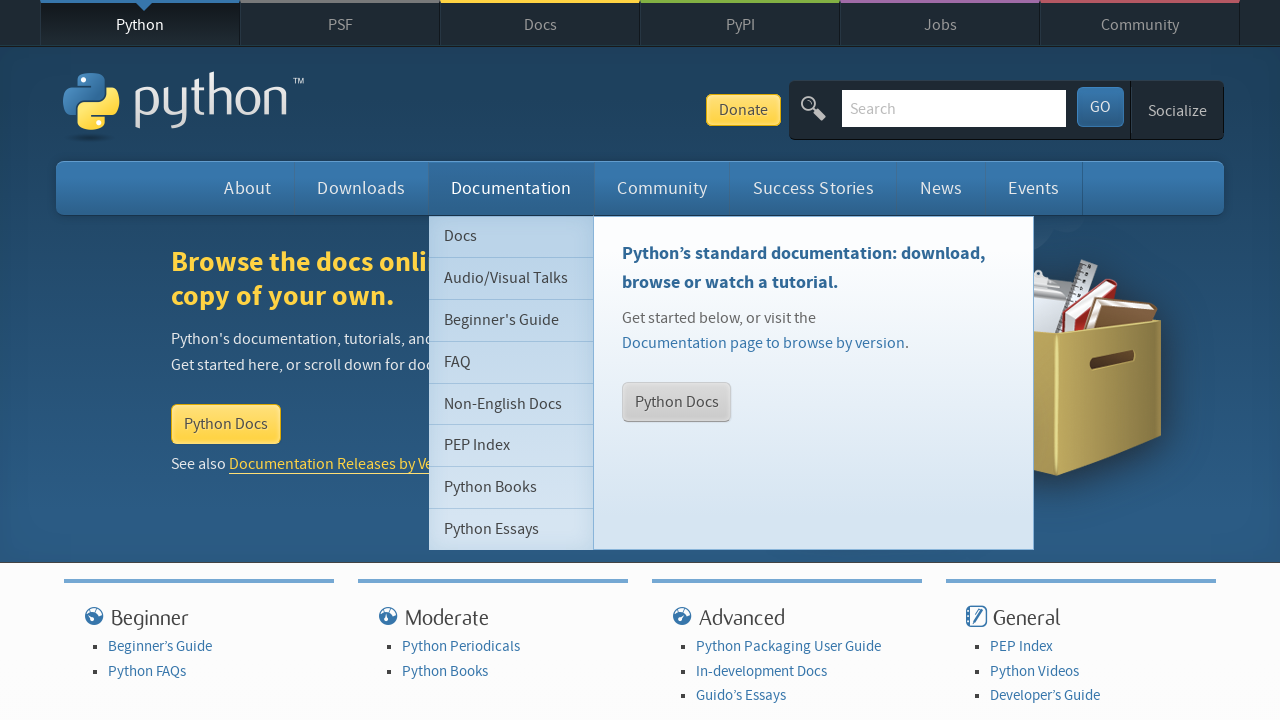

Navigated back to python.org home page
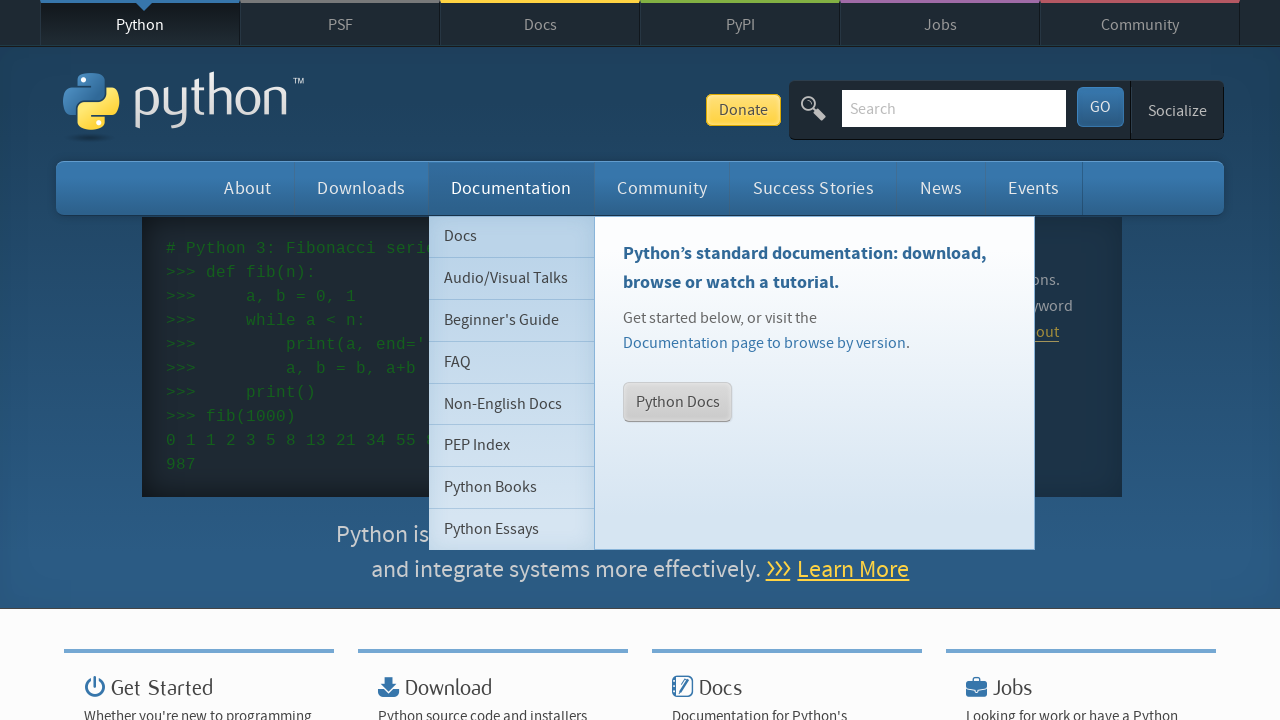

Home page reloaded after back navigation
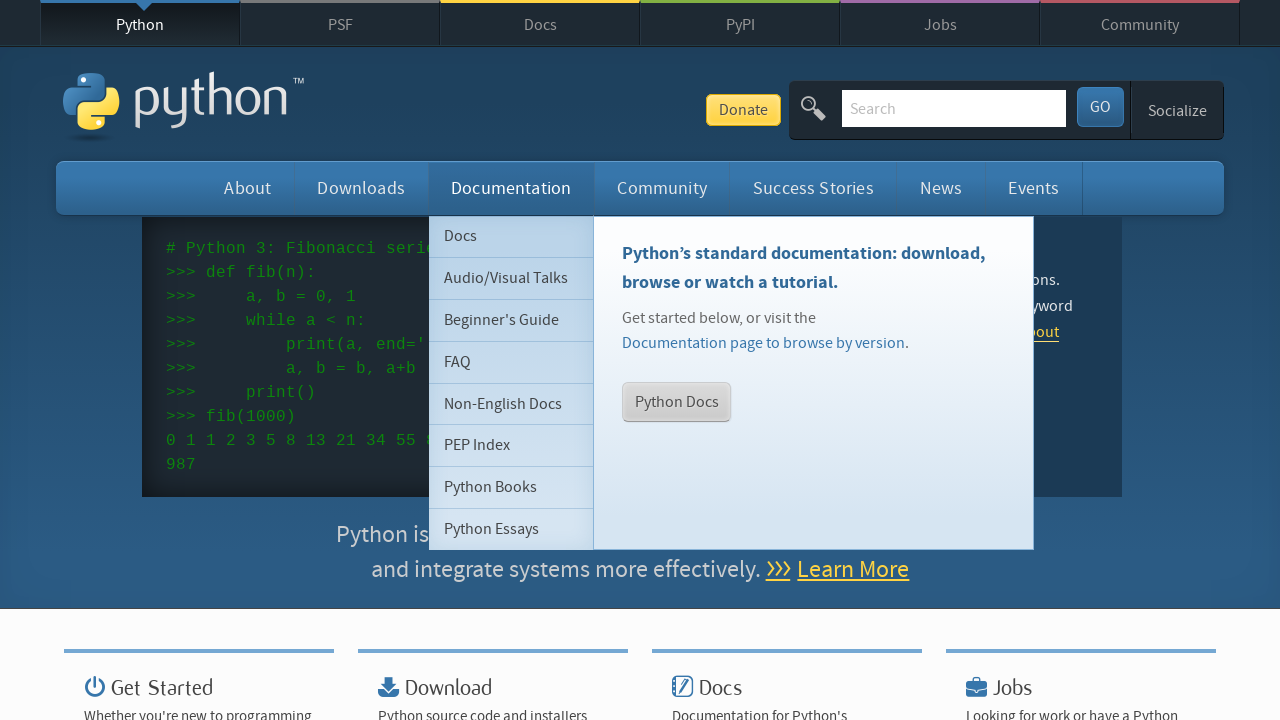

Navigated forward to documentation page
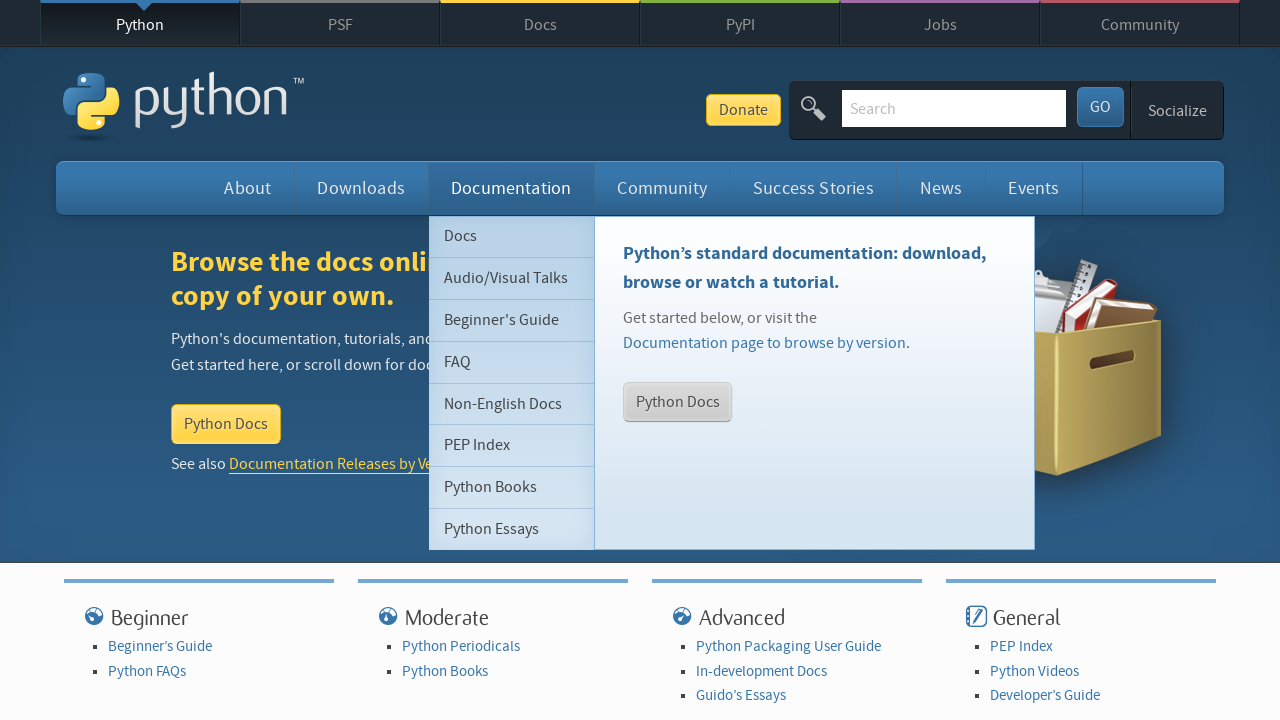

Documentation page reloaded after forward navigation
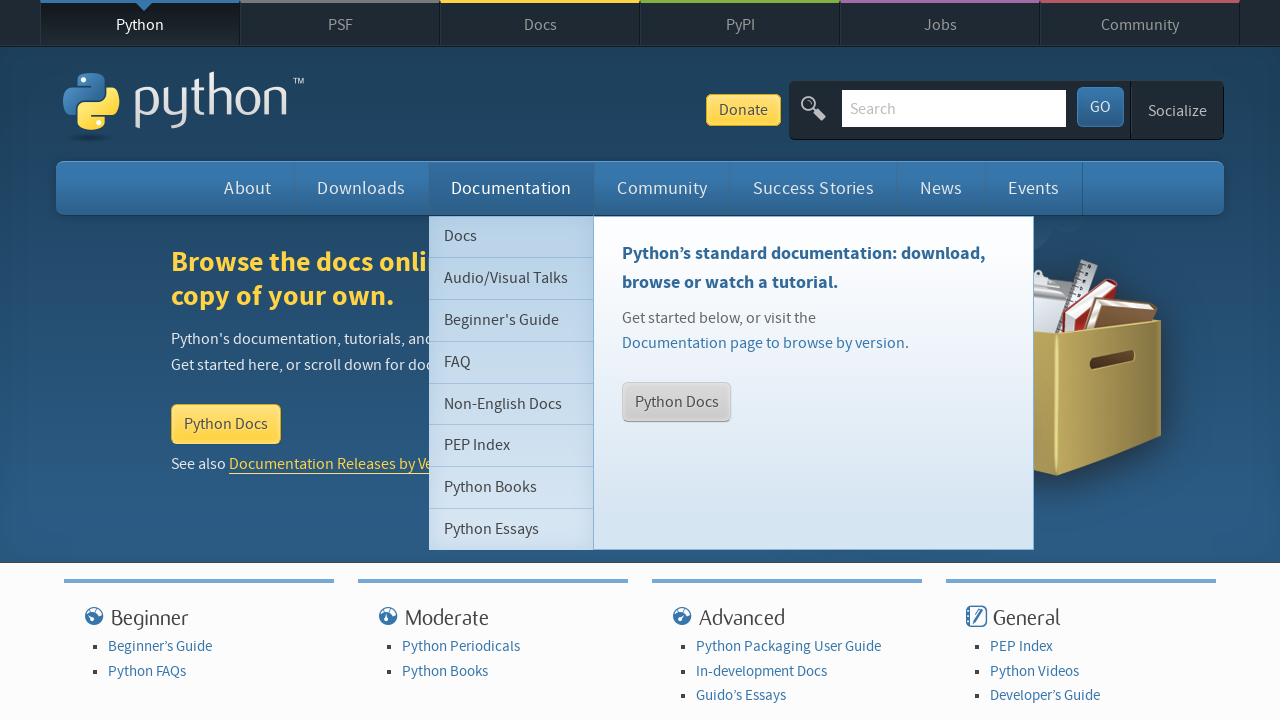

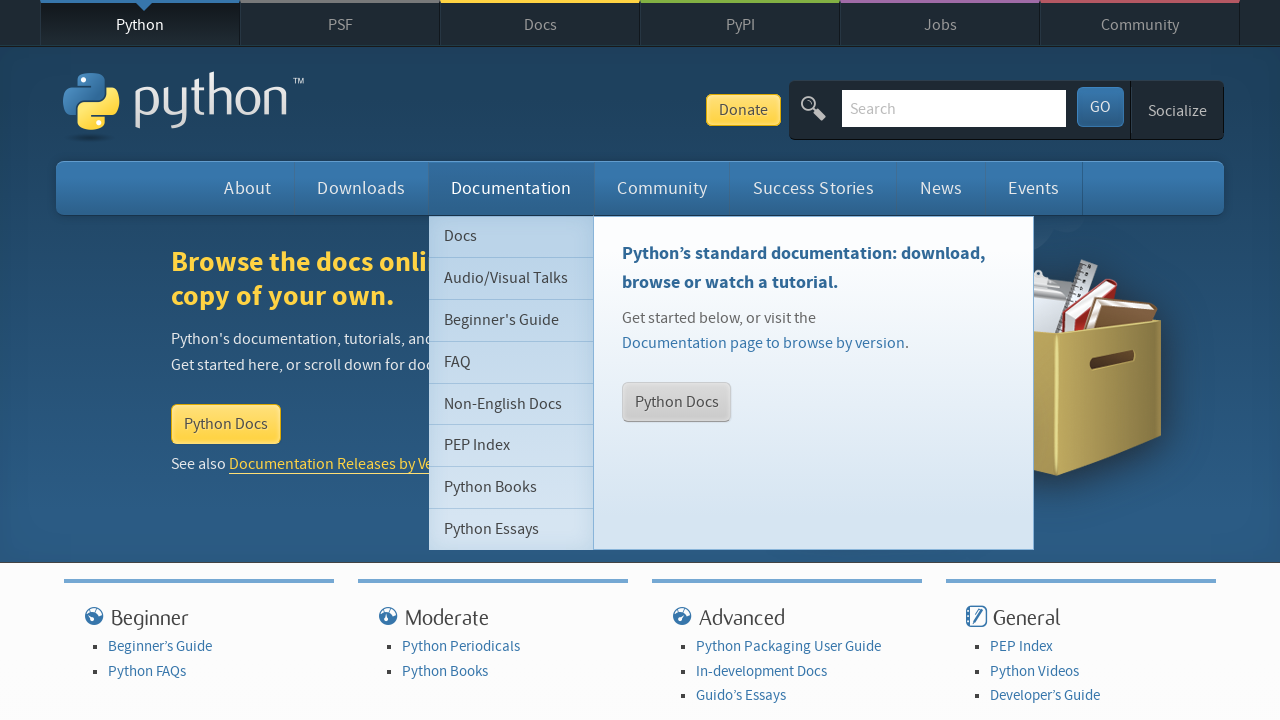